Navigates to the Rahul Shetty Academy Automation Practice page and clicks on the second button that is a sibling of the first button in the header.

Starting URL: https://rahulshettyacademy.com/AutomationPractice/

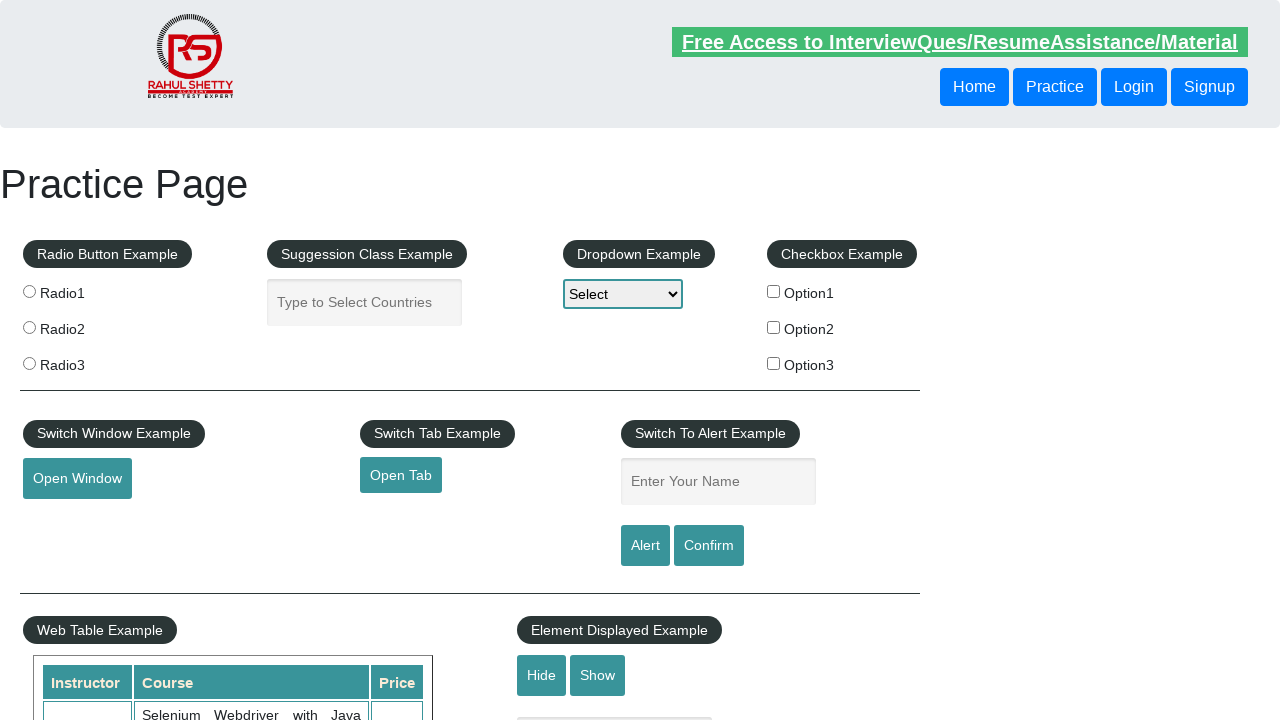

Navigated to Rahul Shetty Academy Automation Practice page
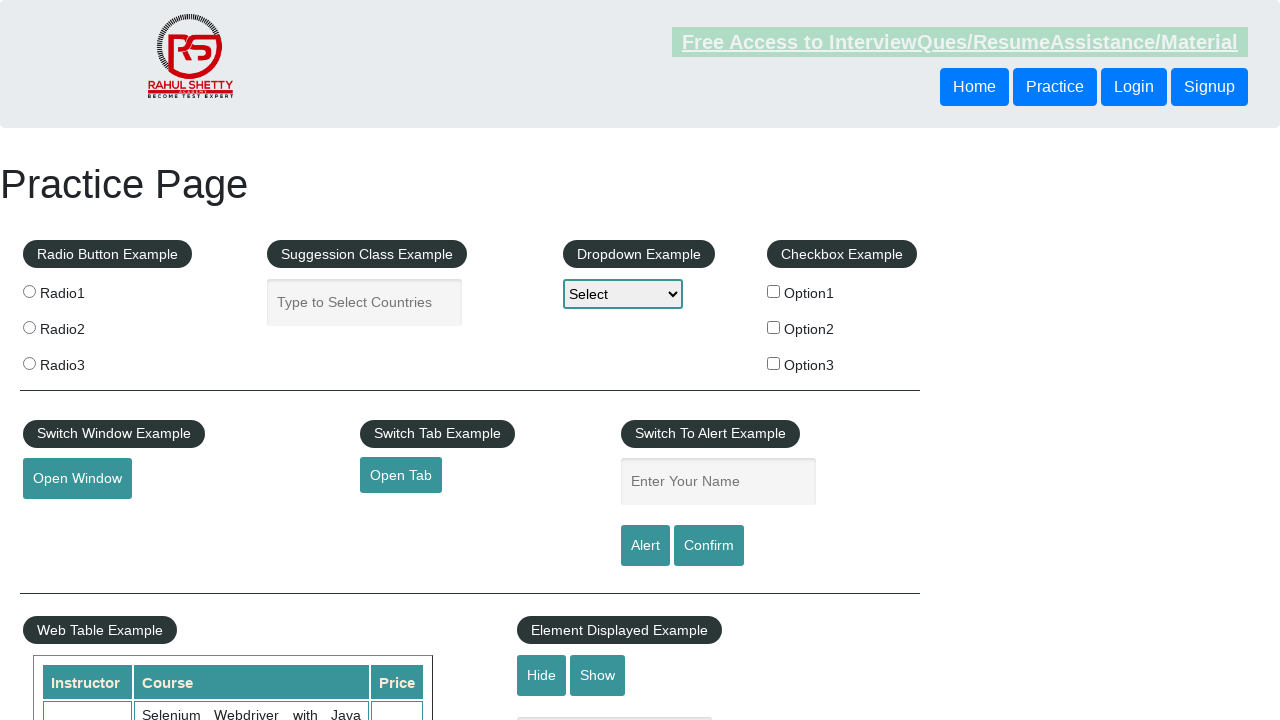

Clicked the second button that is a sibling of the first button in the header at (1134, 87) on xpath=//header/div/button[1]/following-sibling::button[1]
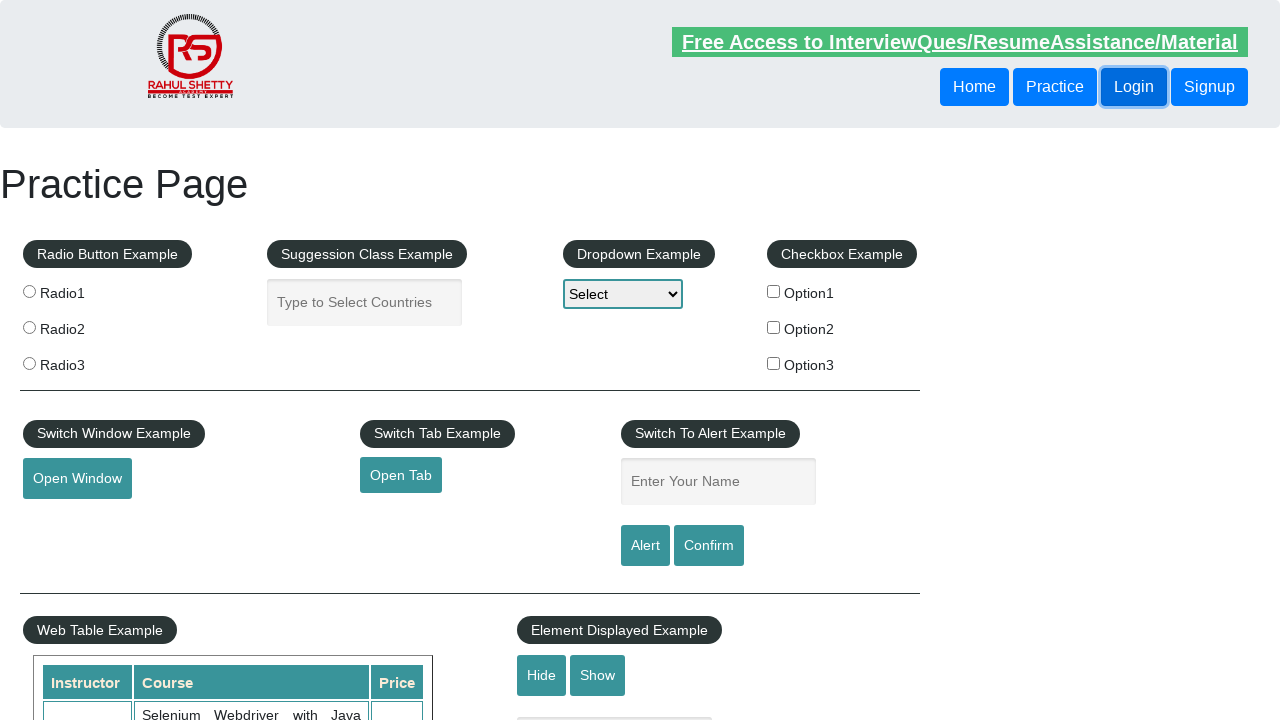

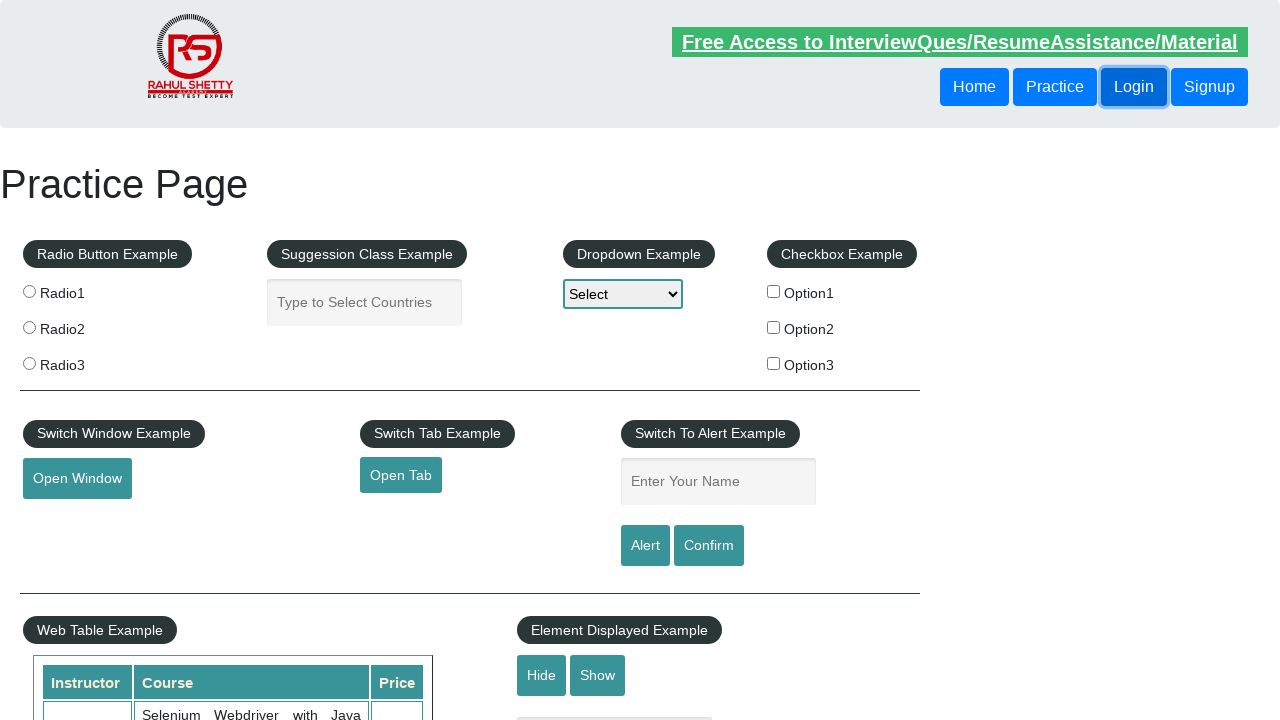